Tests drag and drop functionality on jQuery UI demo page by dragging an element and dropping it into a target area within an iframe

Starting URL: https://jqueryui.com/droppable/

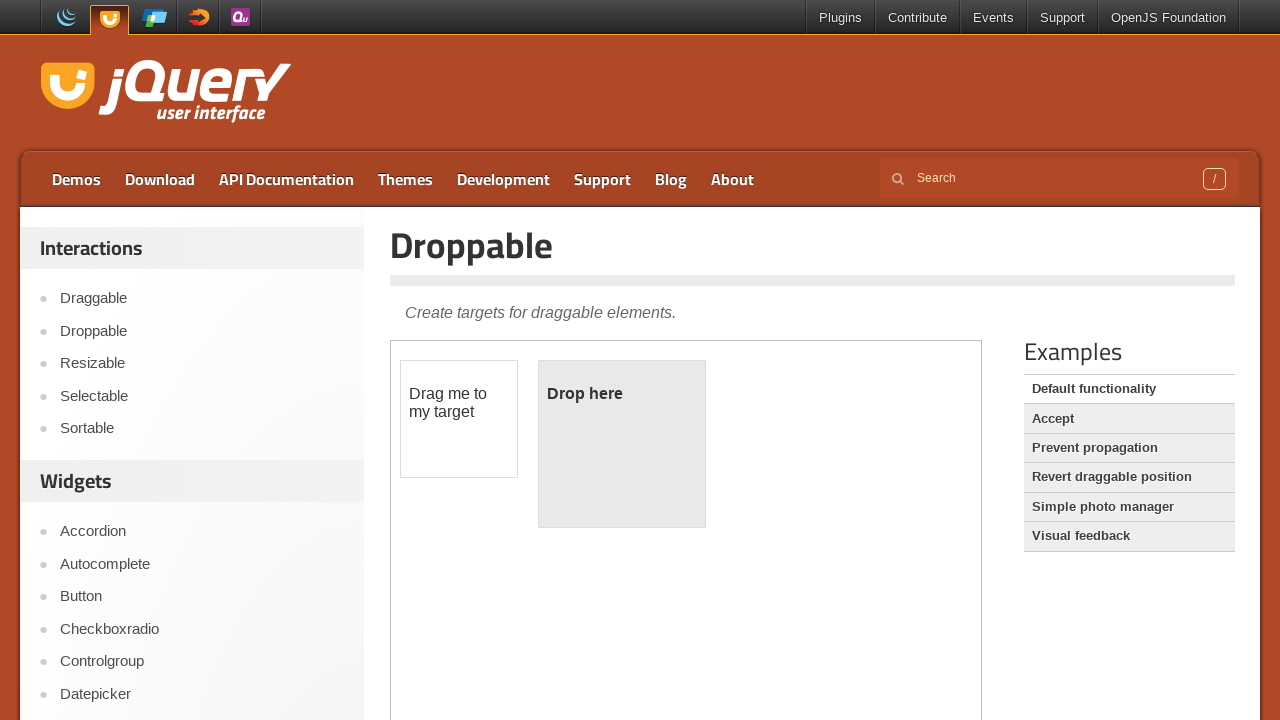

Located the iframe containing the drag and drop demo
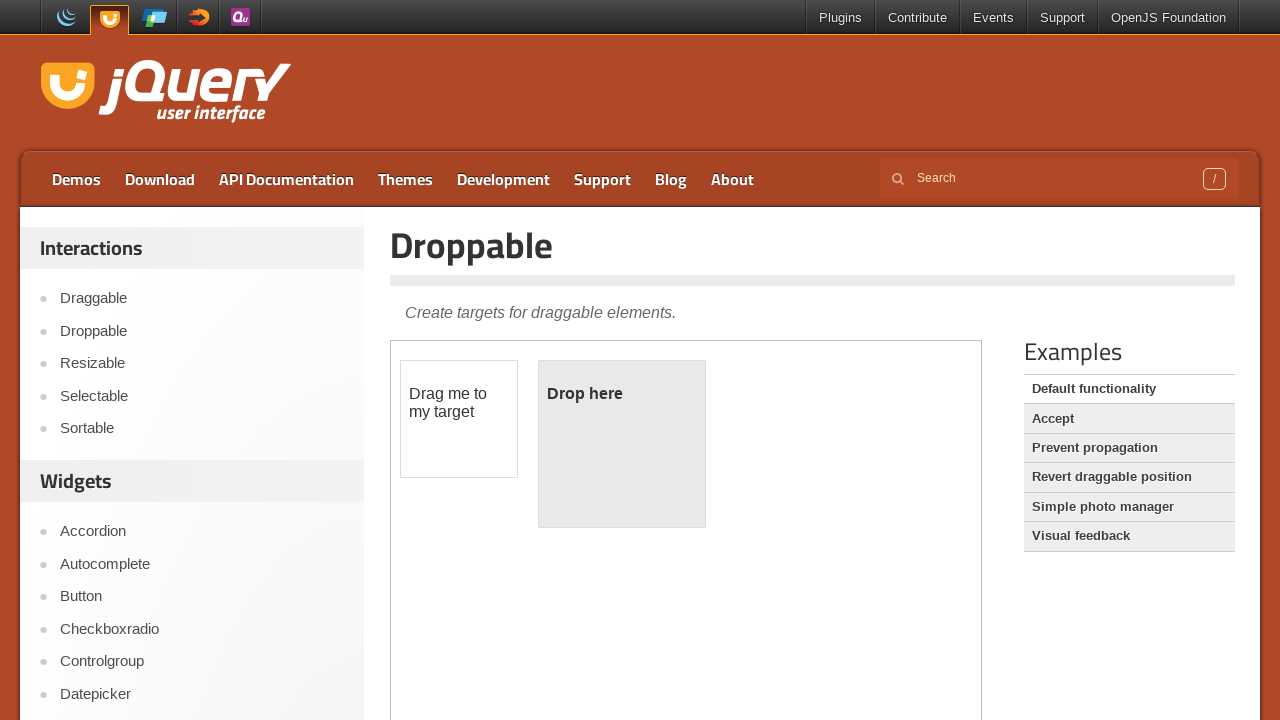

Located the draggable element within the iframe
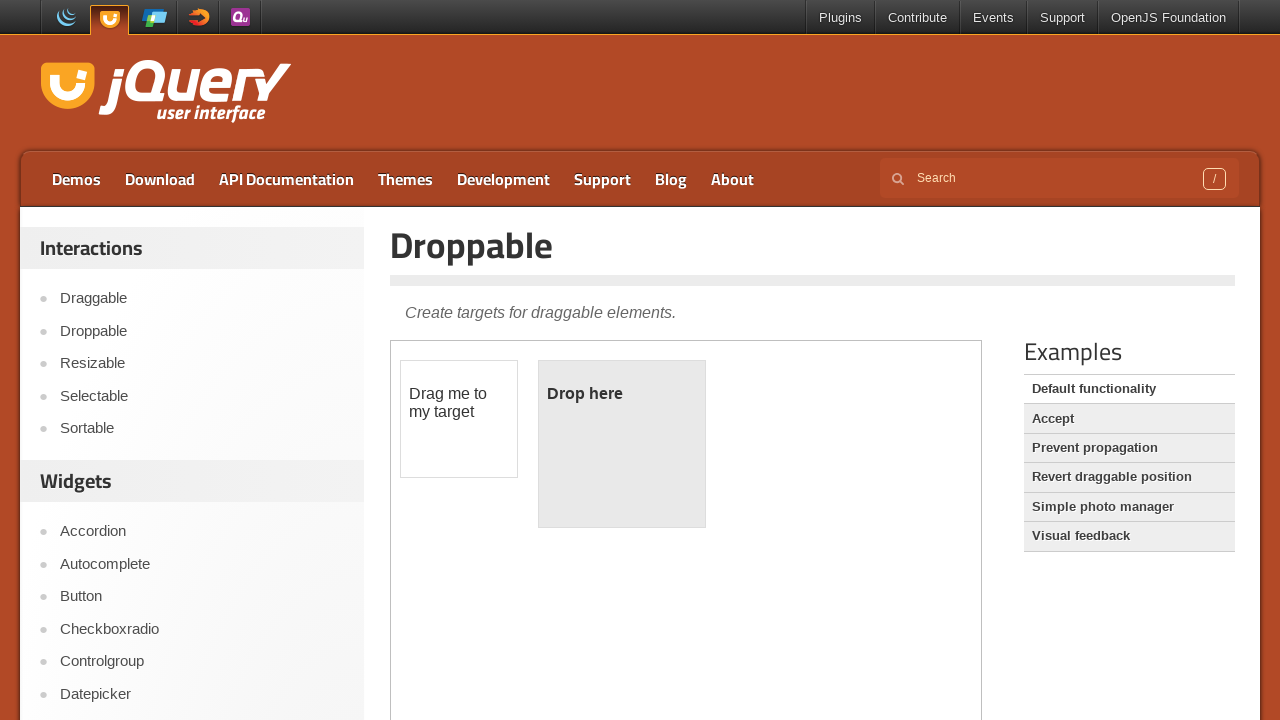

Located the droppable target element within the iframe
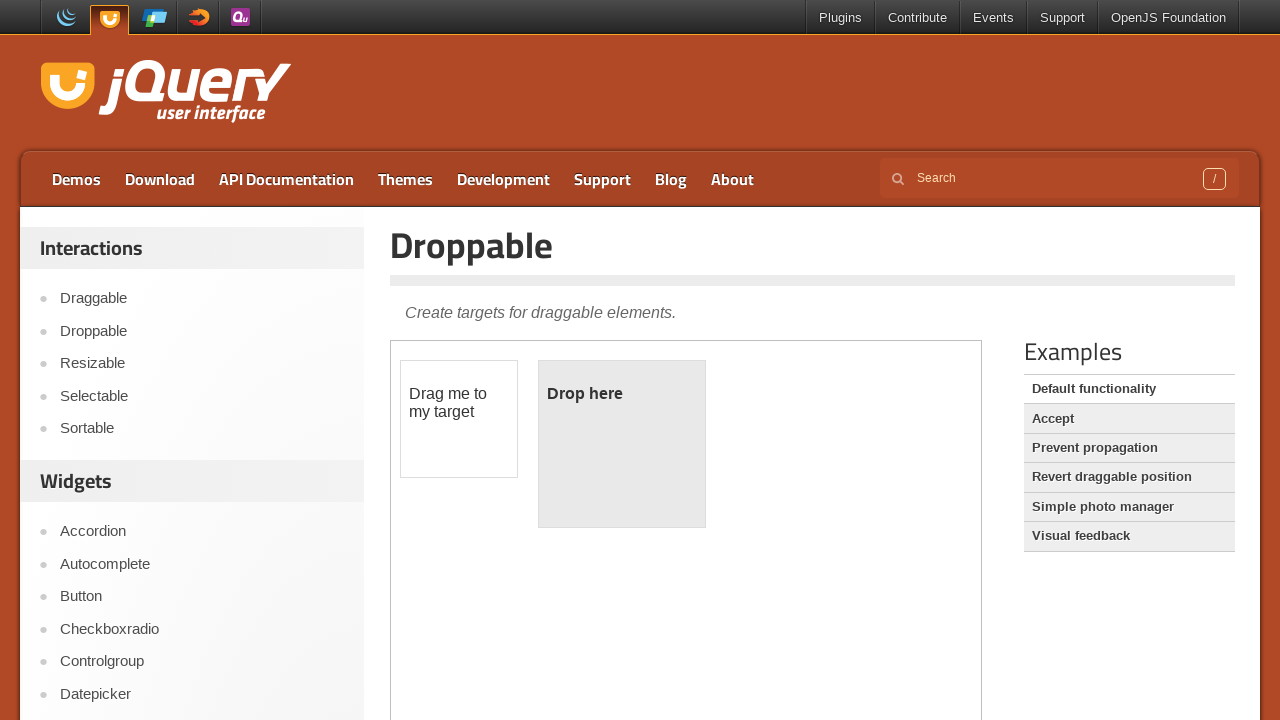

Dragged the draggable element and dropped it into the droppable target area at (622, 444)
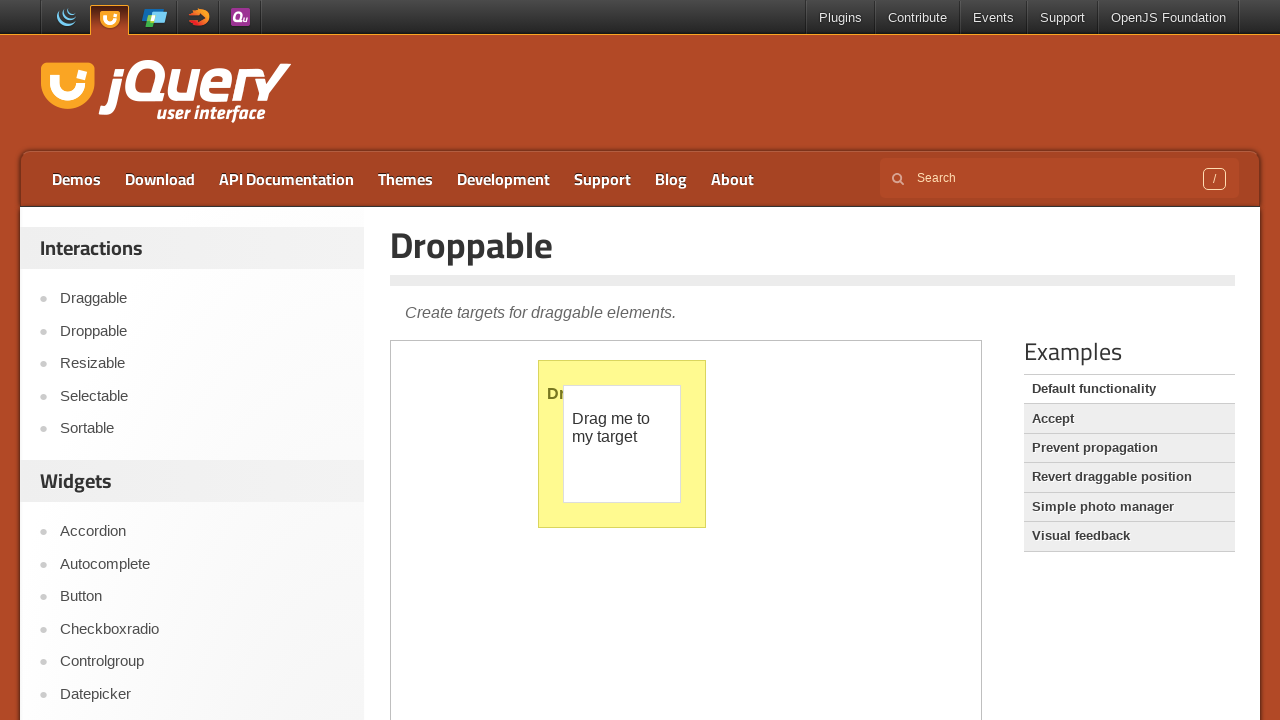

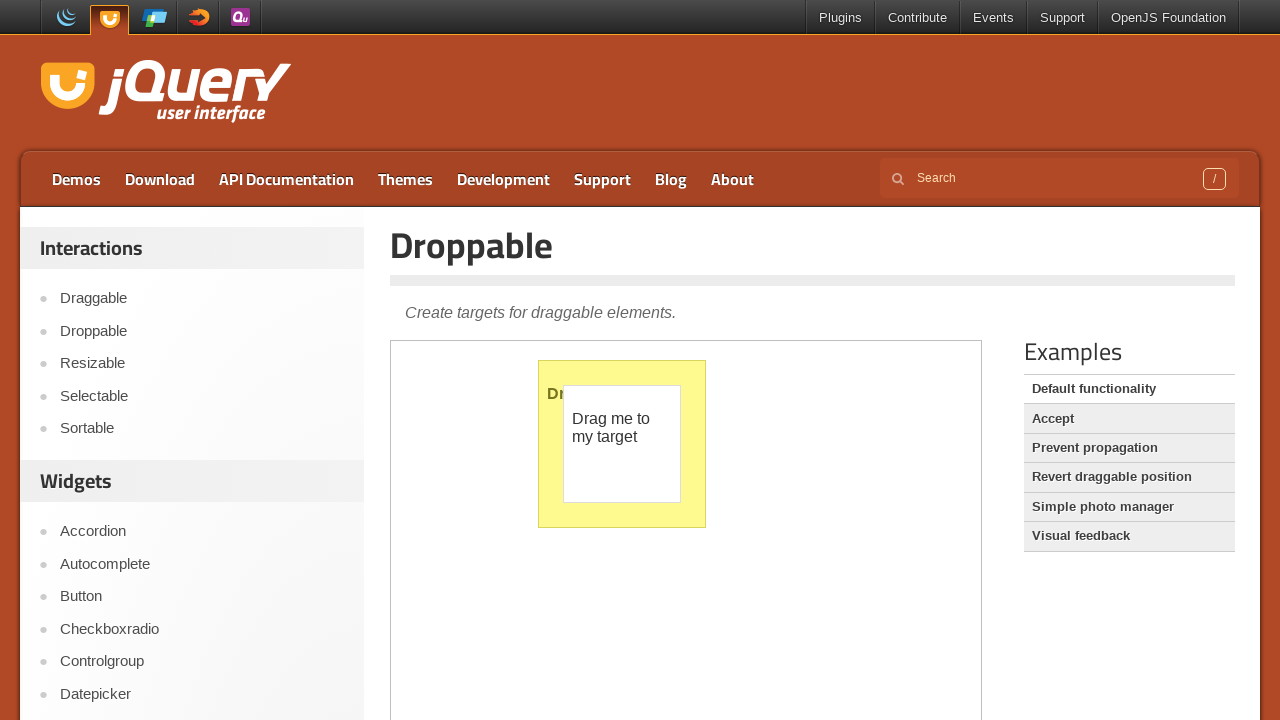